Navigates to the login page practice site and retrieves the page title

Starting URL: https://rahulshettyacademy.com/loginpagePractise/

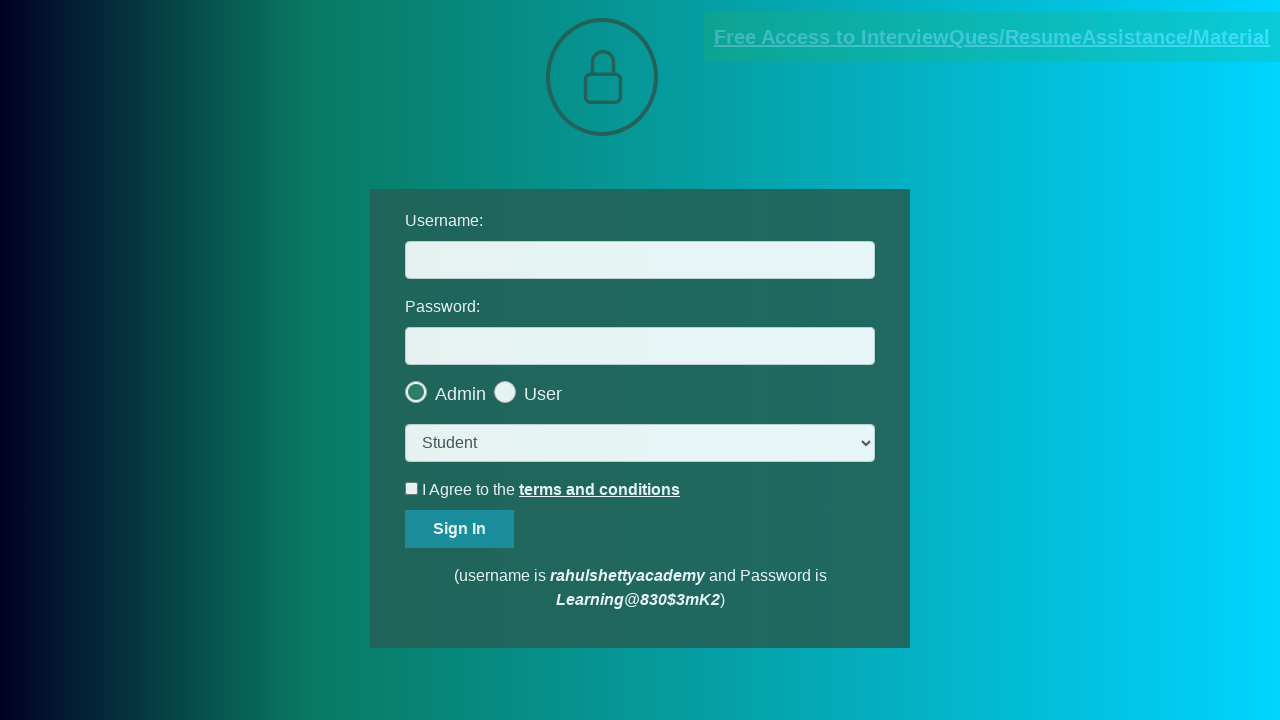

Waited for page to reach domcontentloaded state
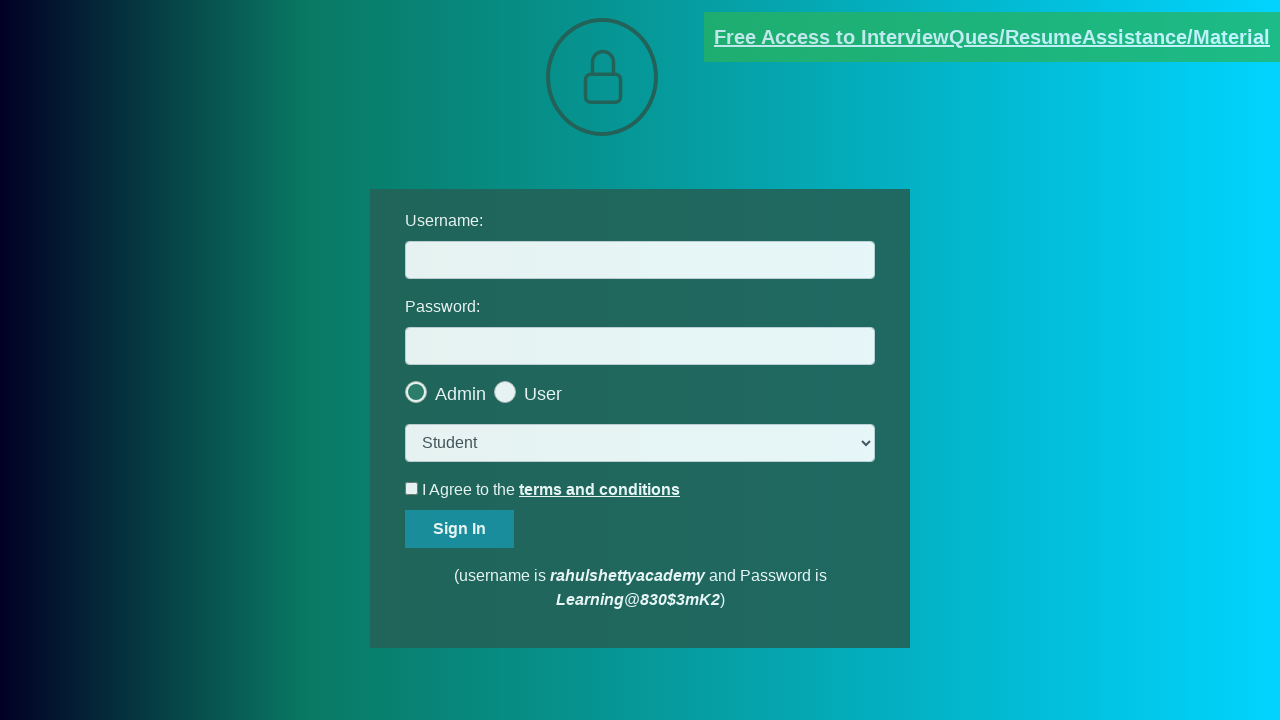

Retrieved page title: LoginPage Practise | Rahul Shetty Academy
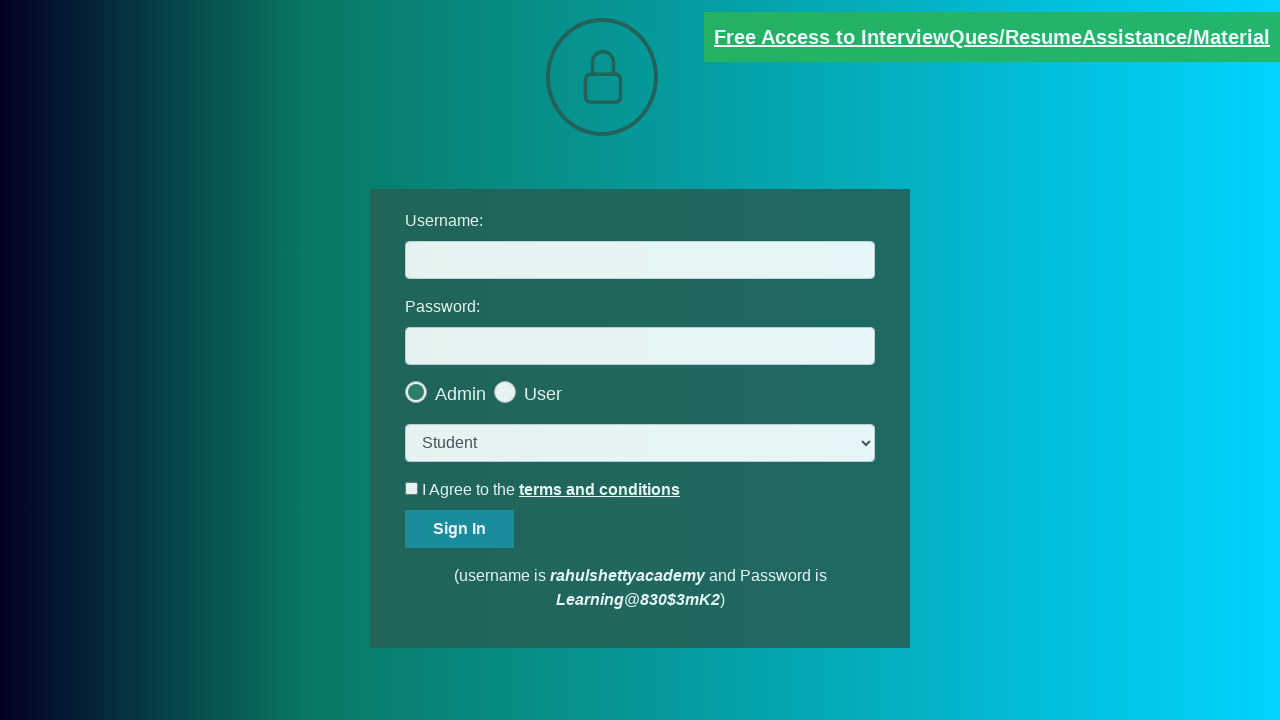

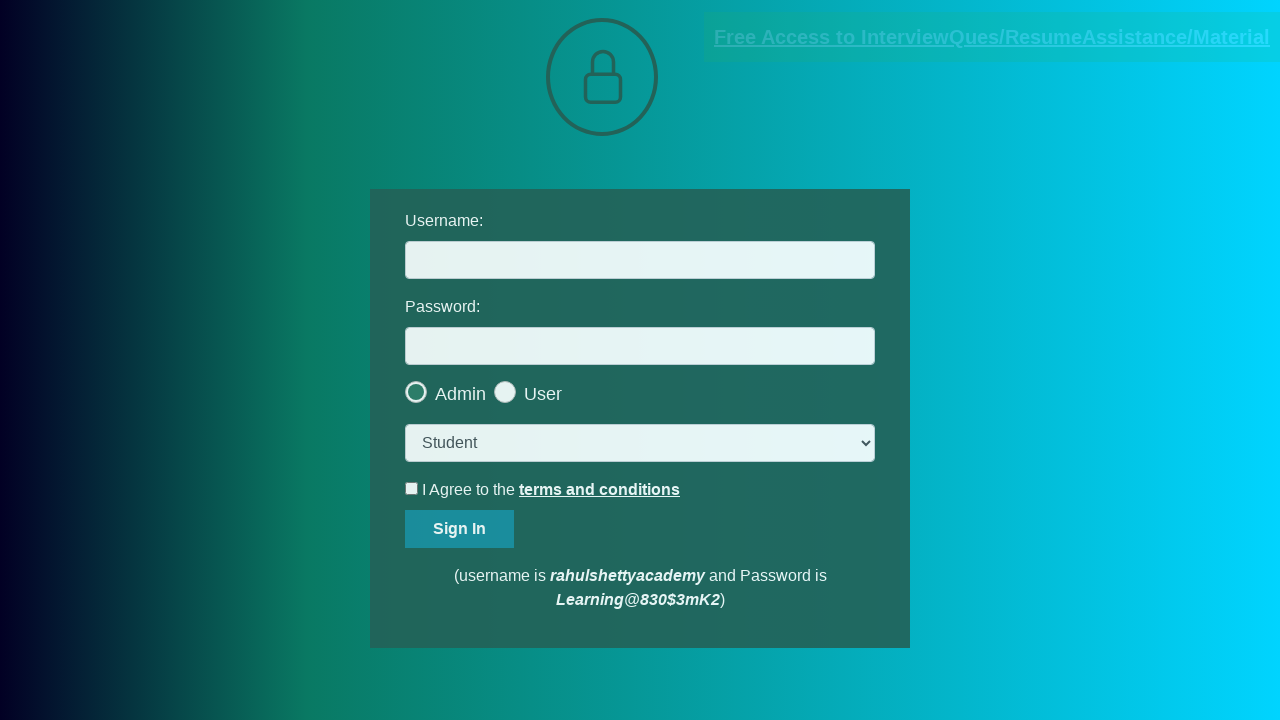